Tests product search functionality by searching for 'ca', verifying product count, and adding items to cart including clicking add to cart for Cashews product

Starting URL: https://rahulshettyacademy.com/seleniumPractise/#/

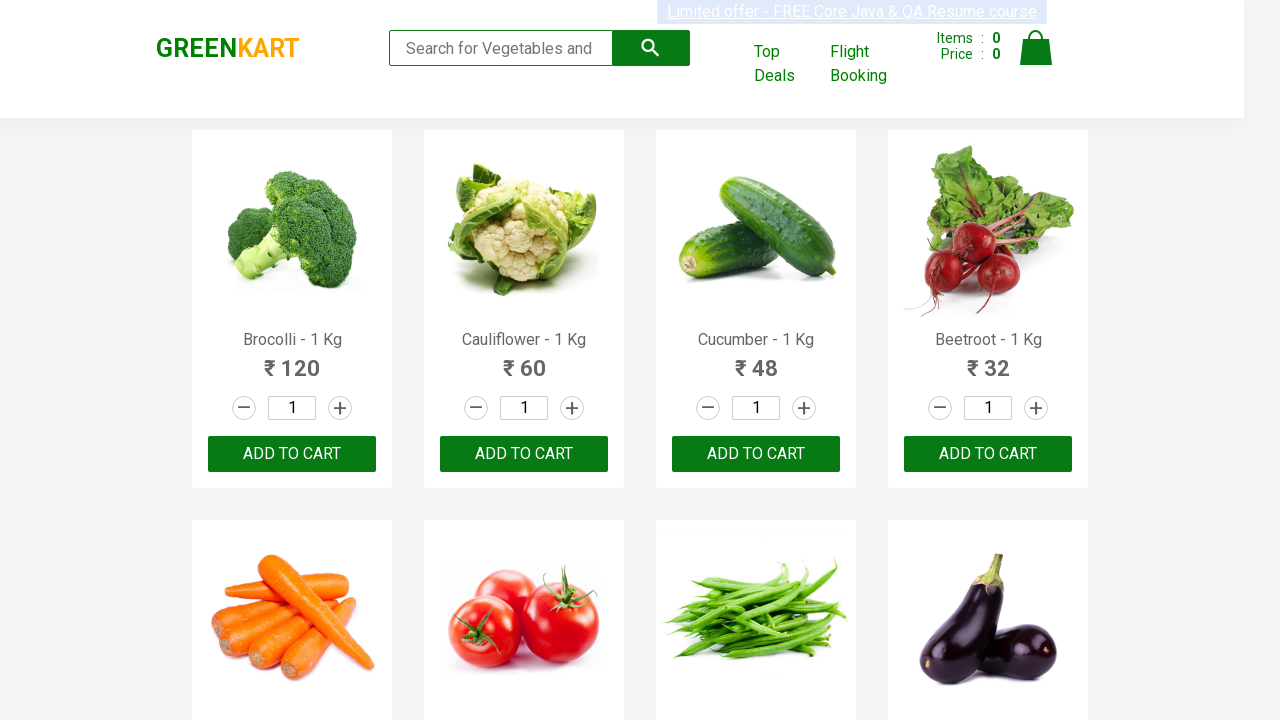

Entered 'ca' in search box on .search-keyword
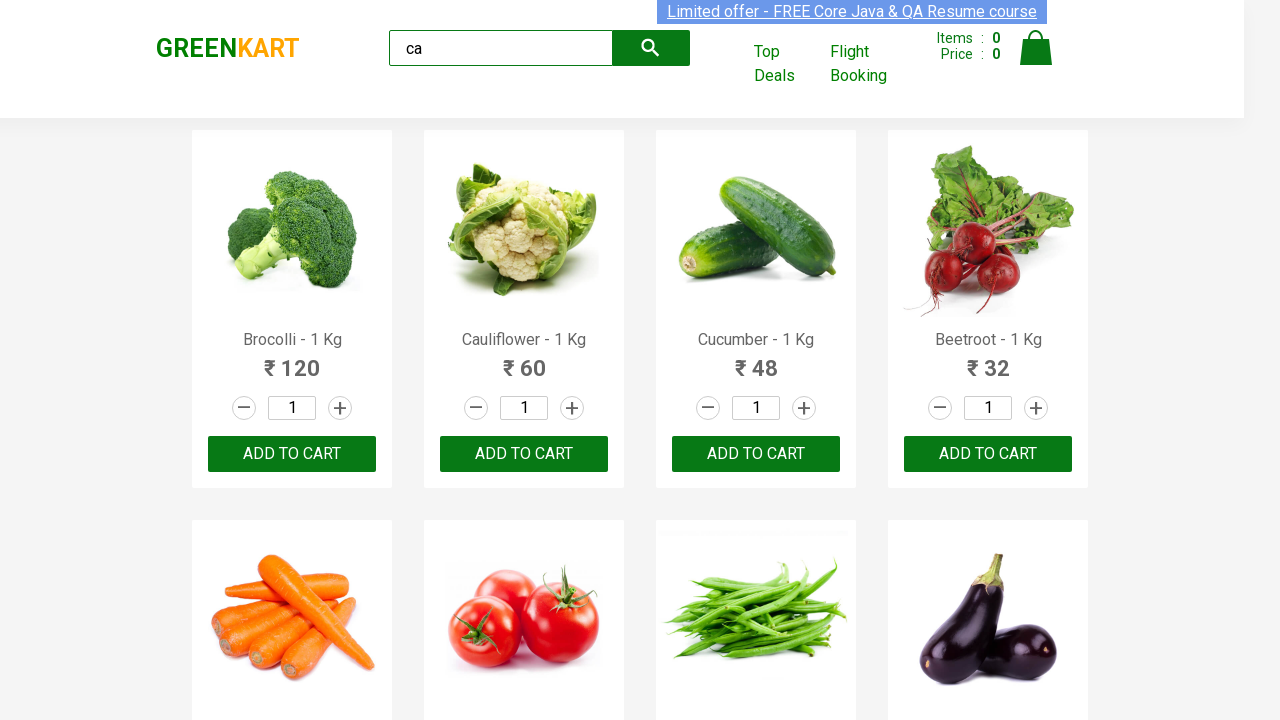

Waited 2 seconds for search results to load
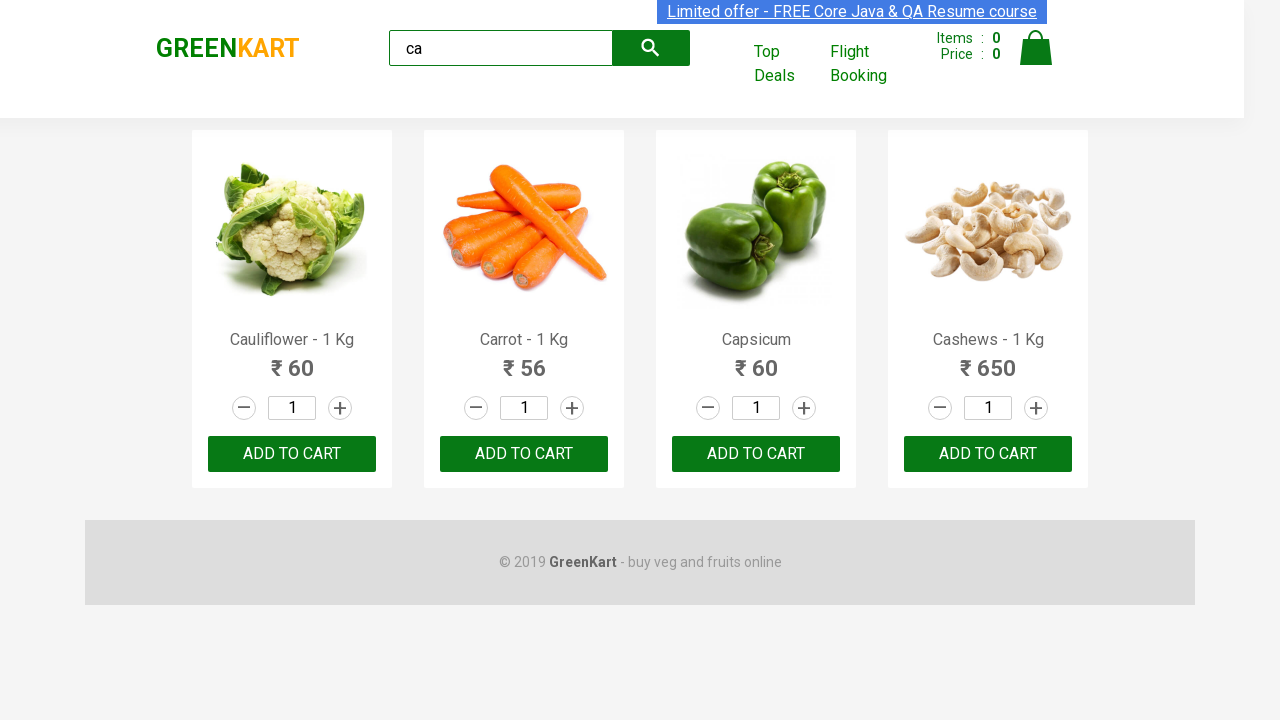

Verified product elements are displayed
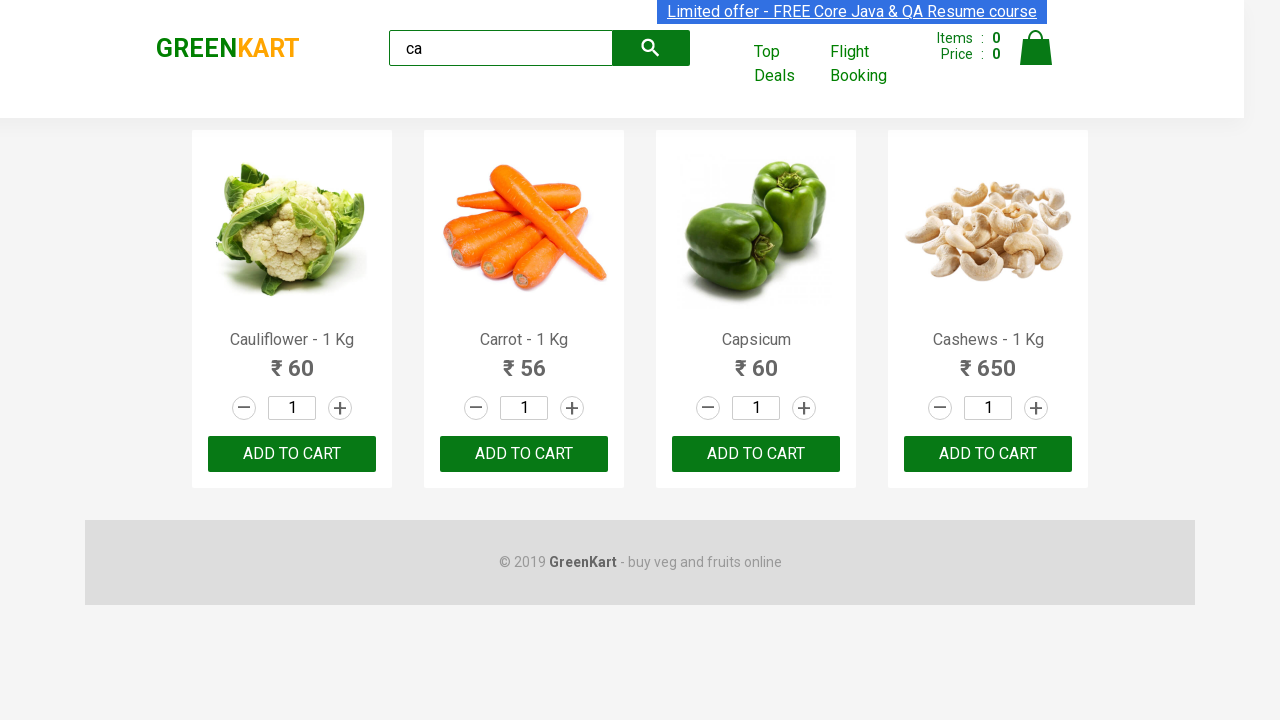

Clicked ADD TO CART button on the third product at (756, 454) on .products .product >> nth=2 >> text=ADD TO CART
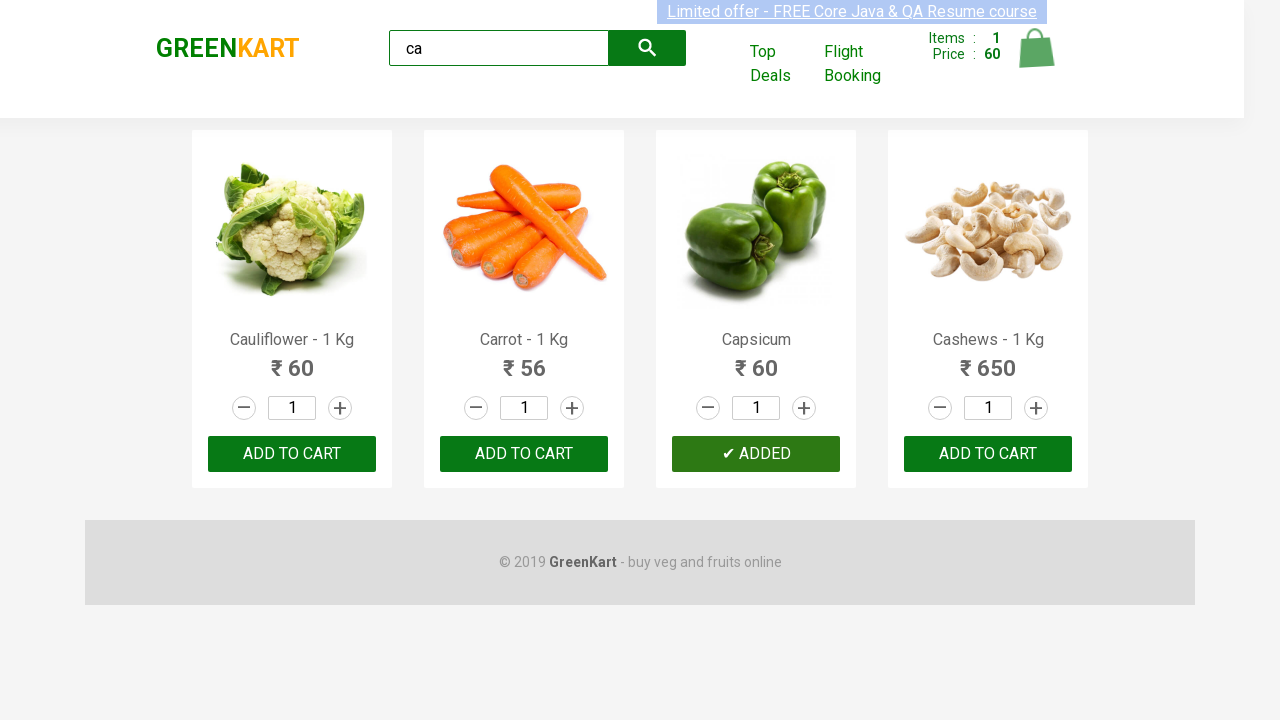

Located all product elements
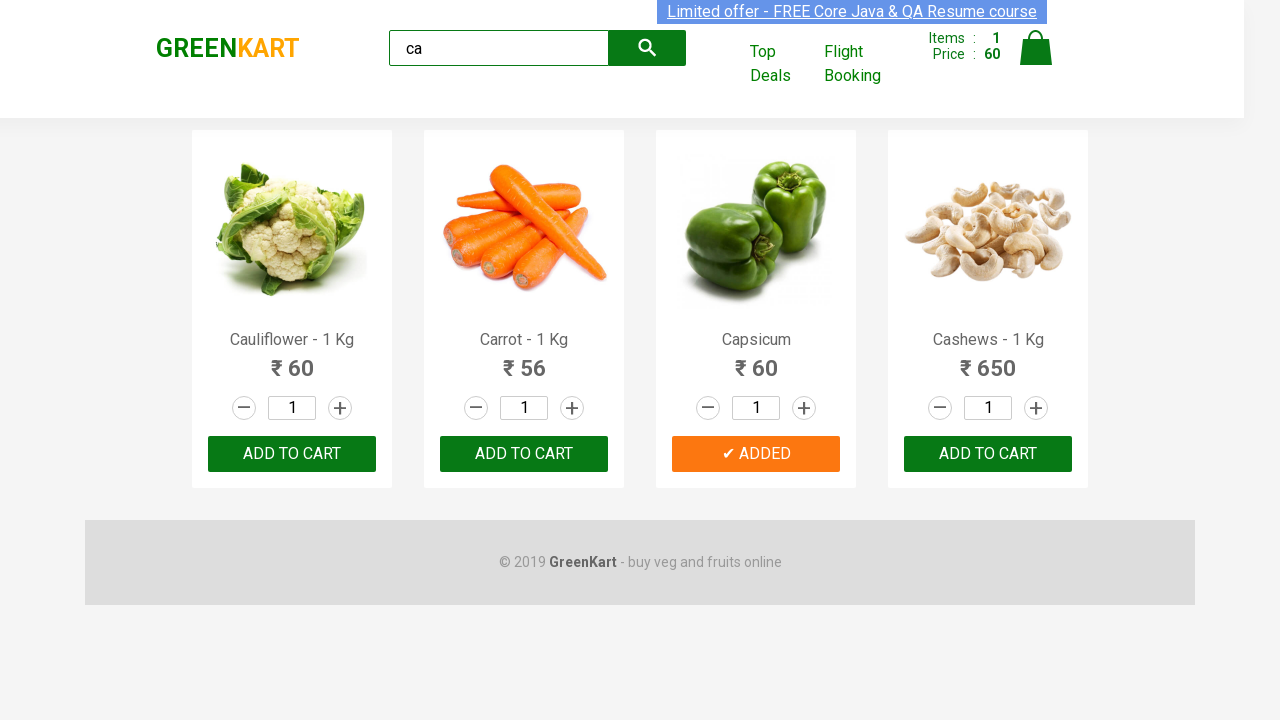

Found 4 products matching search criteria 'ca'
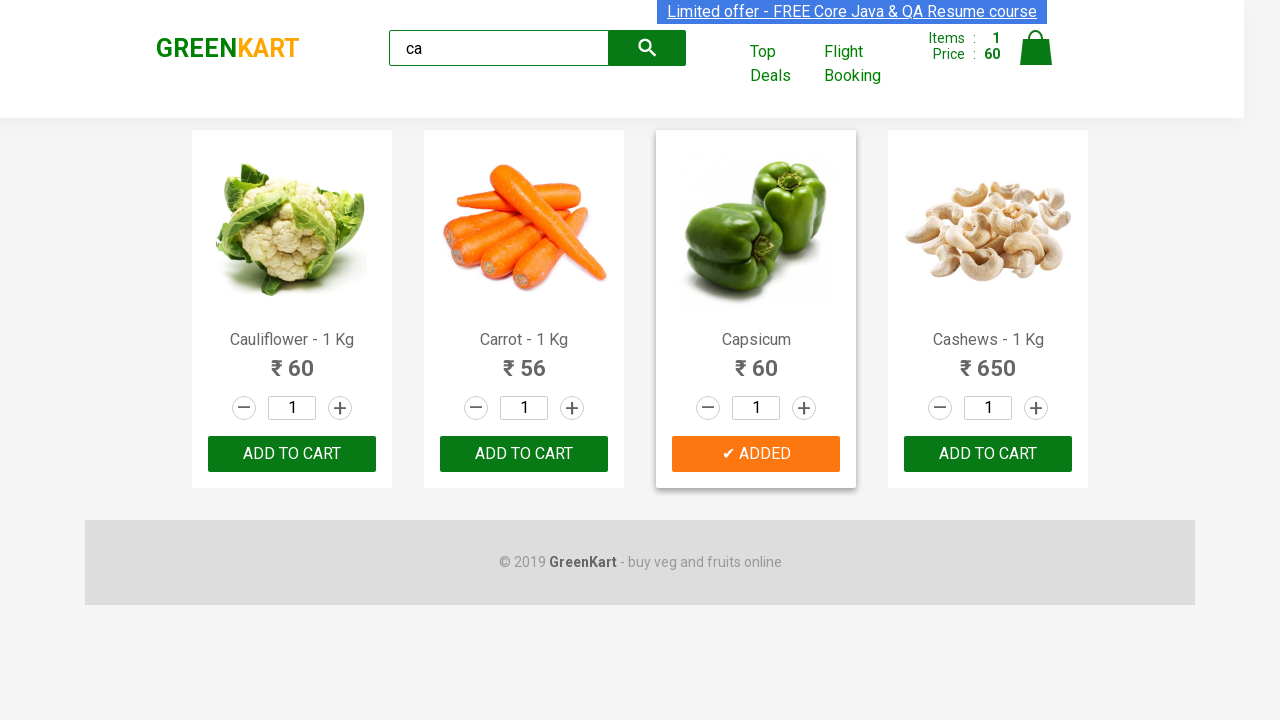

Retrieved product name: 'Cauliflower - 1 Kg'
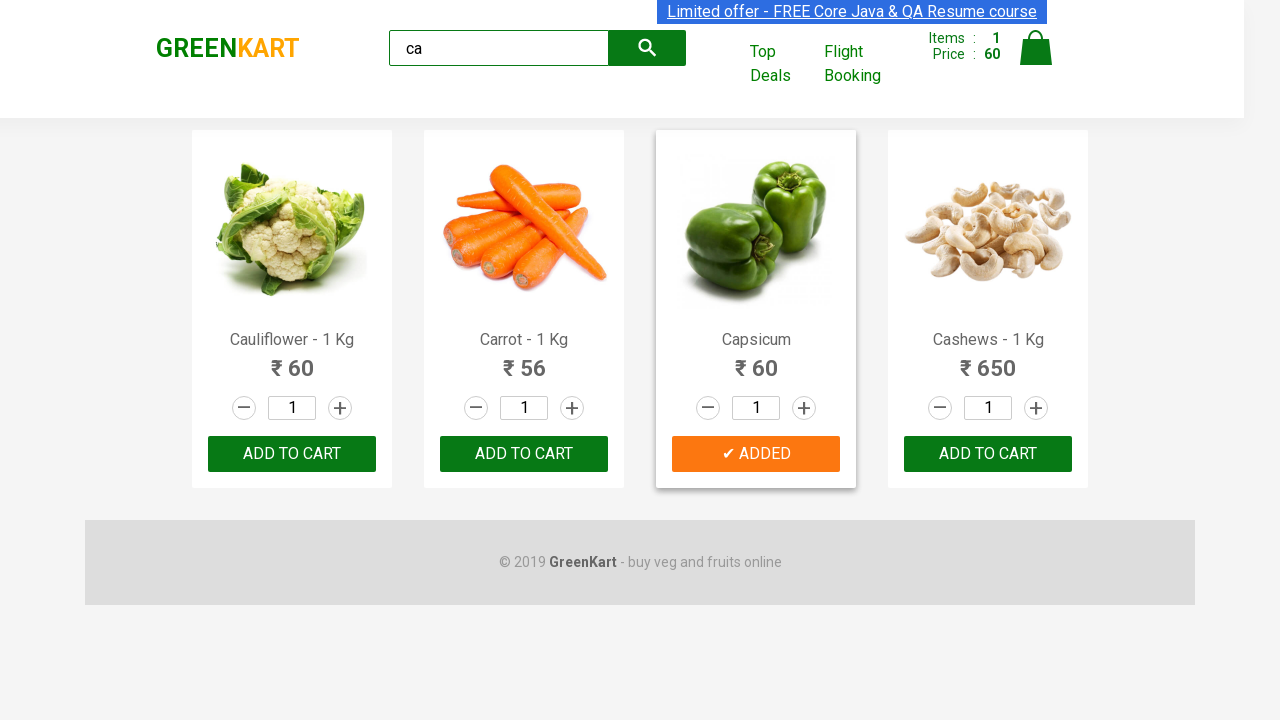

Retrieved product name: 'Carrot - 1 Kg'
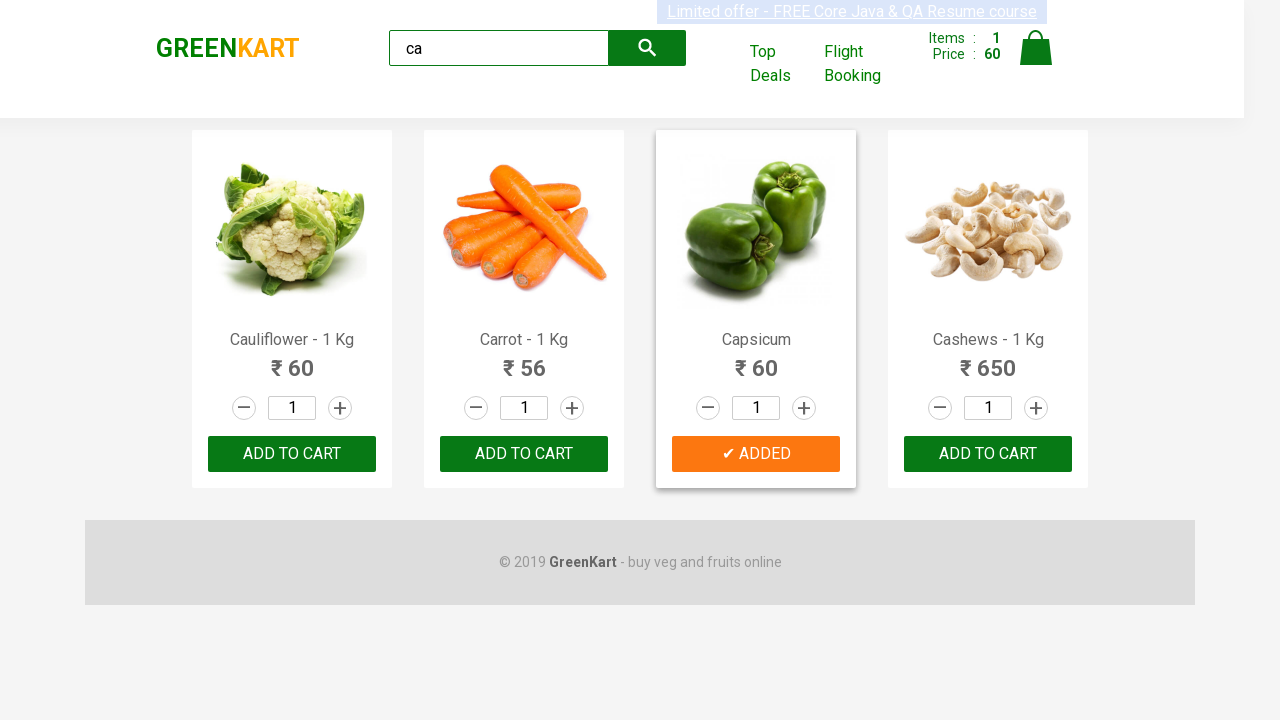

Retrieved product name: 'Capsicum'
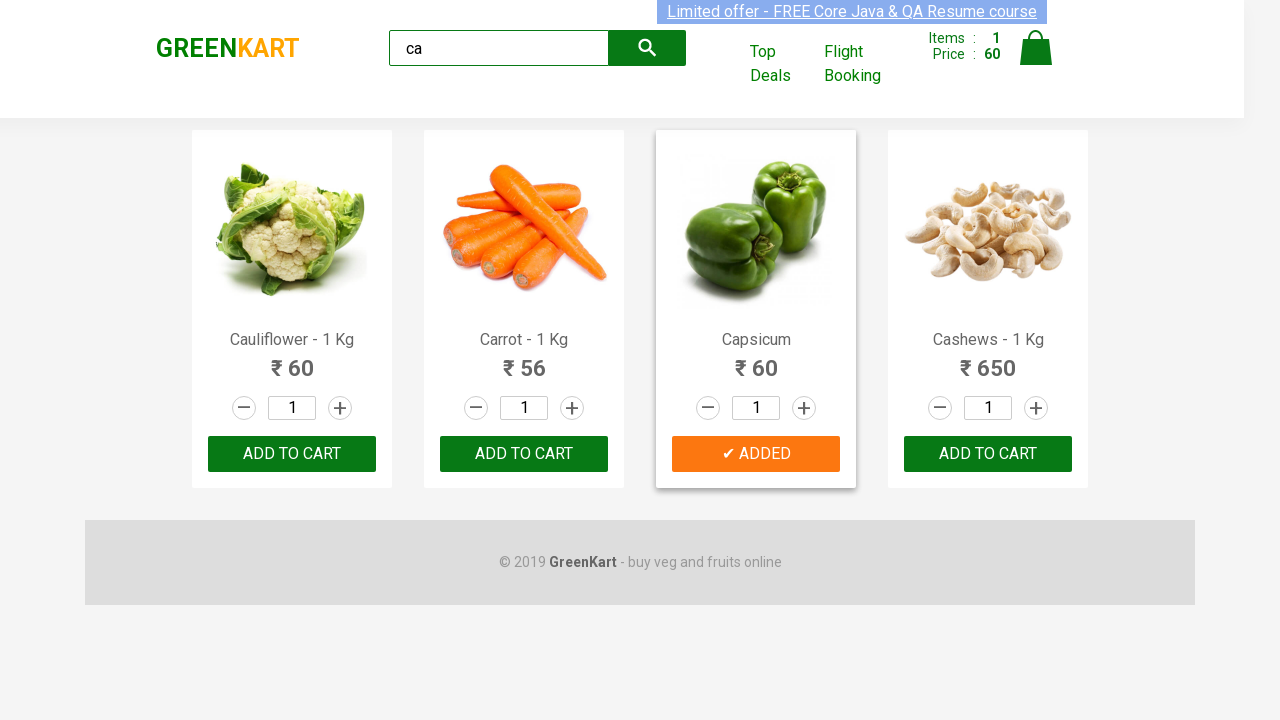

Retrieved product name: 'Cashews - 1 Kg'
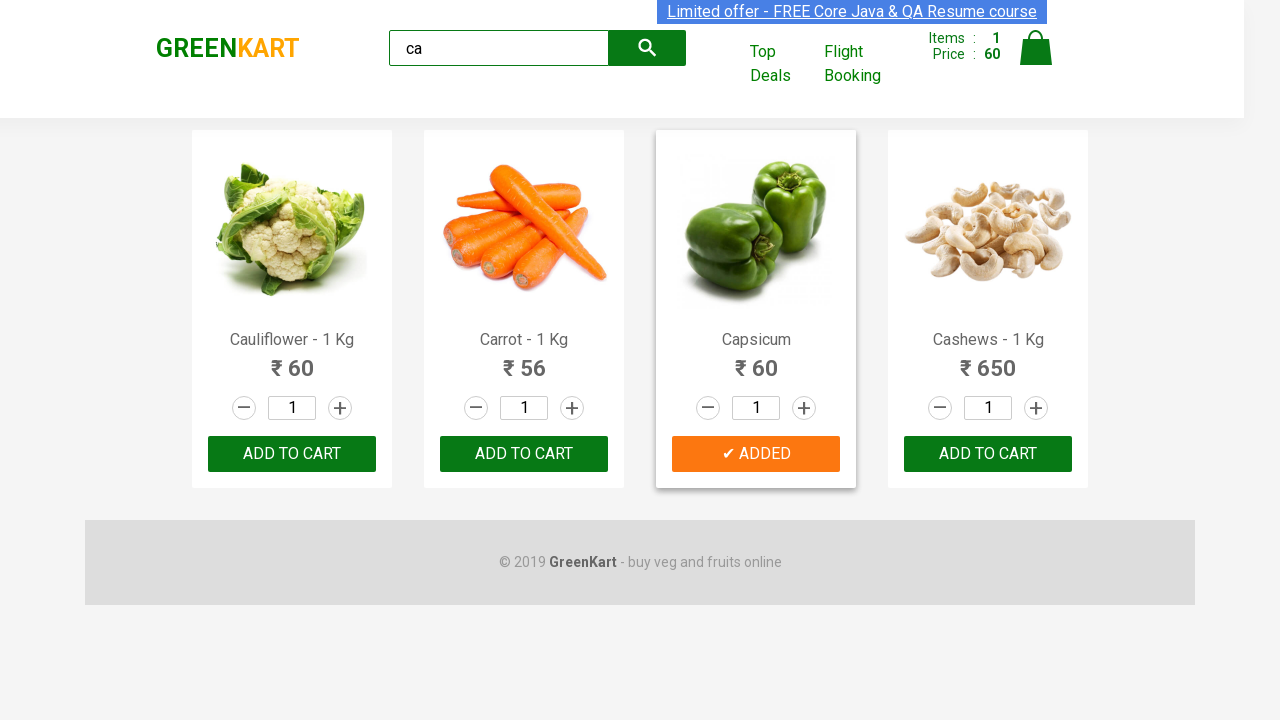

Clicked ADD TO CART button for Cashews product at (988, 454) on .products .product >> nth=3 >> button
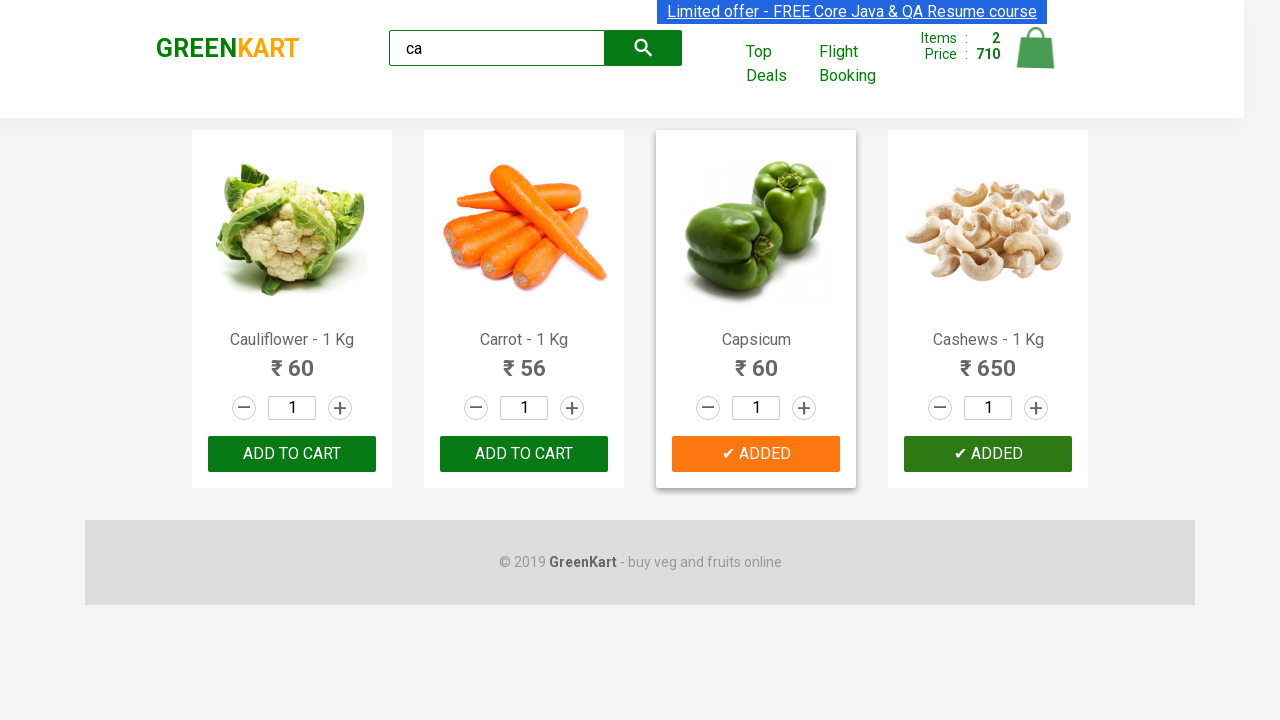

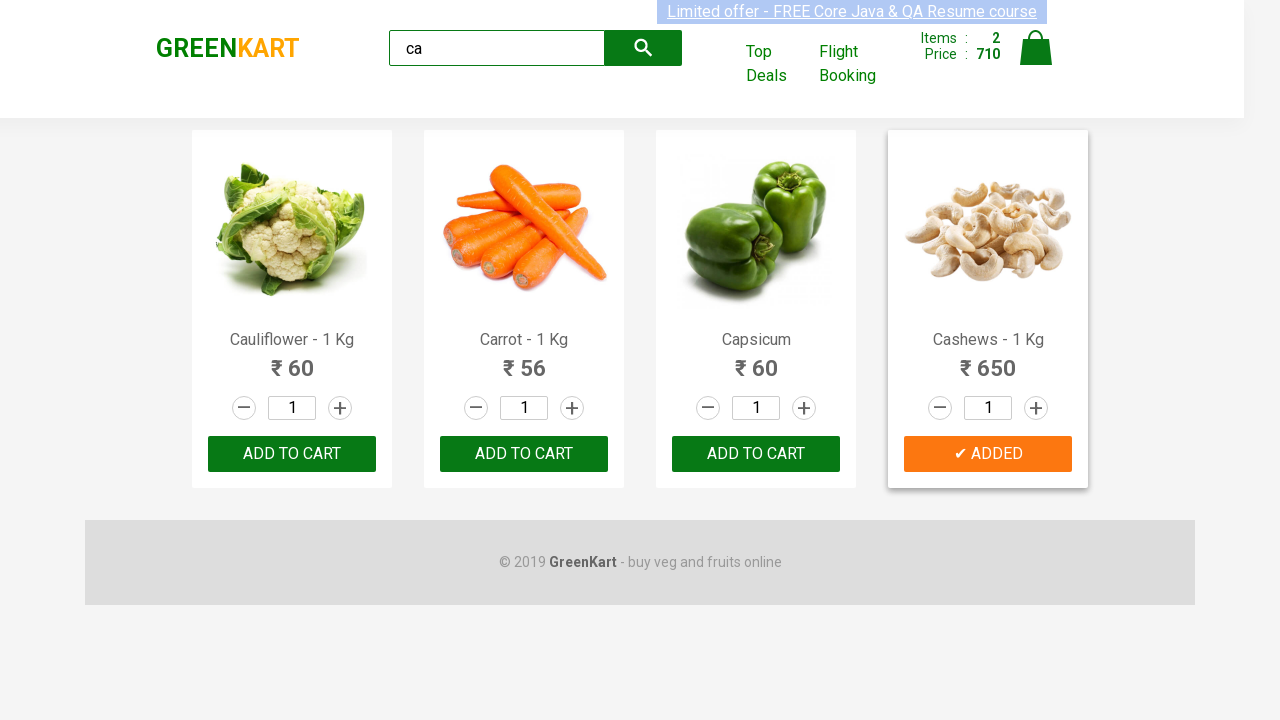